Tests drag-and-drop functionality using click-and-hold, move to element, and release actions

Starting URL: https://jqueryui.com/droppable/

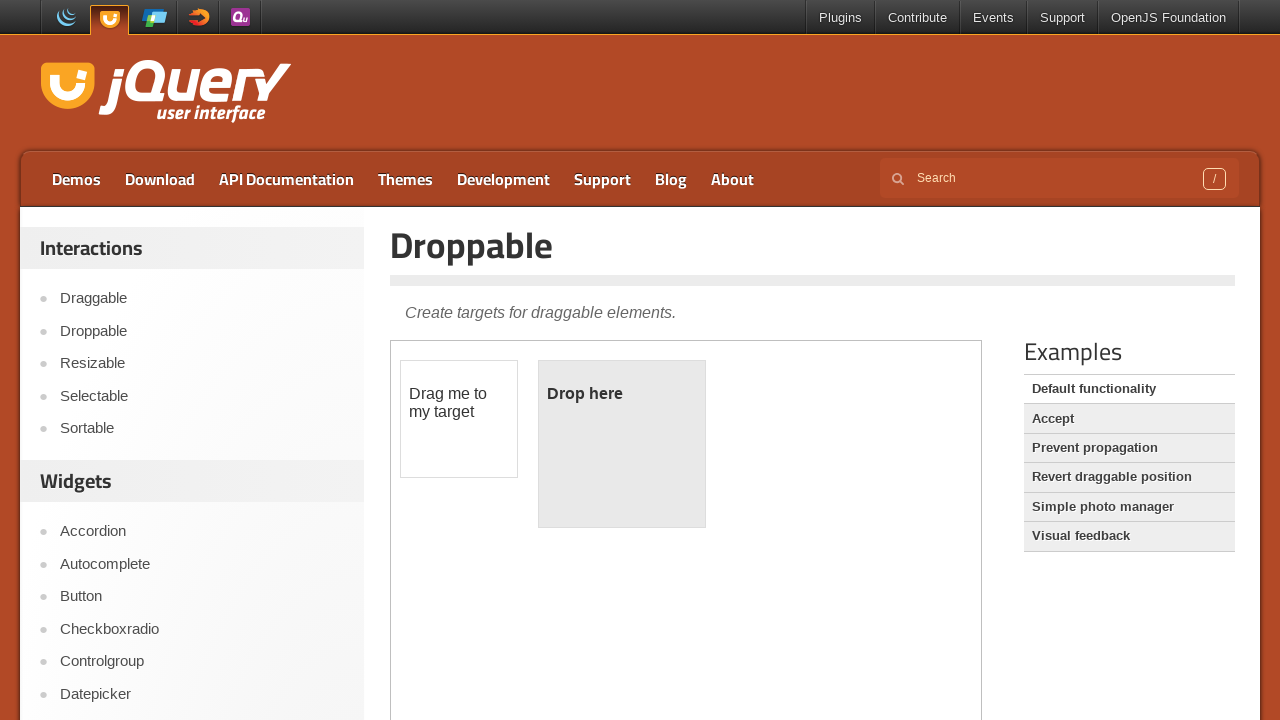

Located iframe containing drag-drop demo
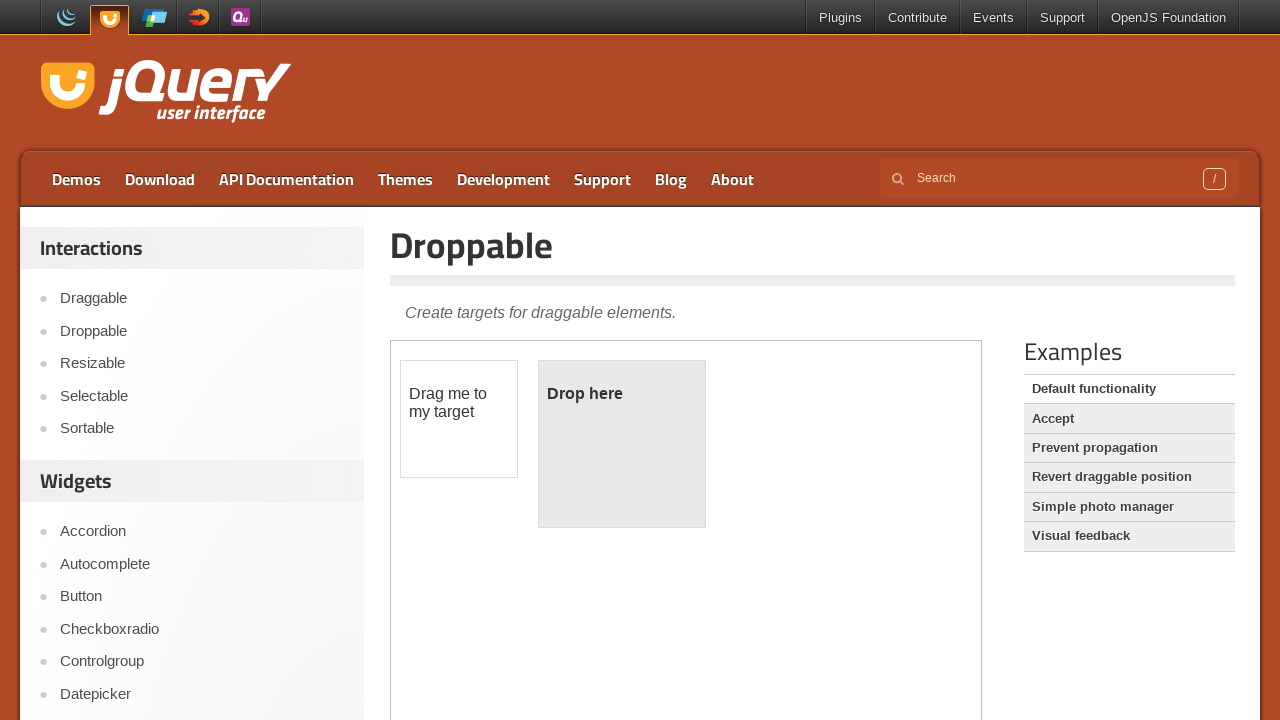

Waited 2 seconds for page to load
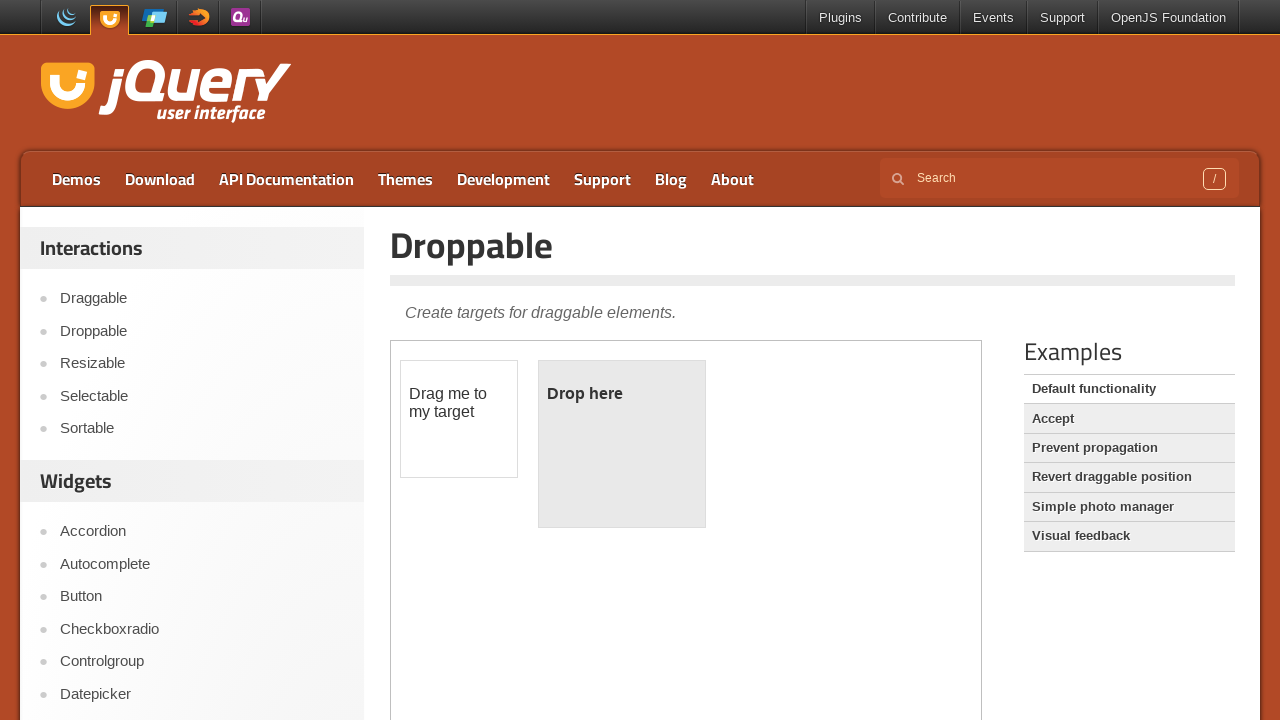

Located draggable element with id 'draggable'
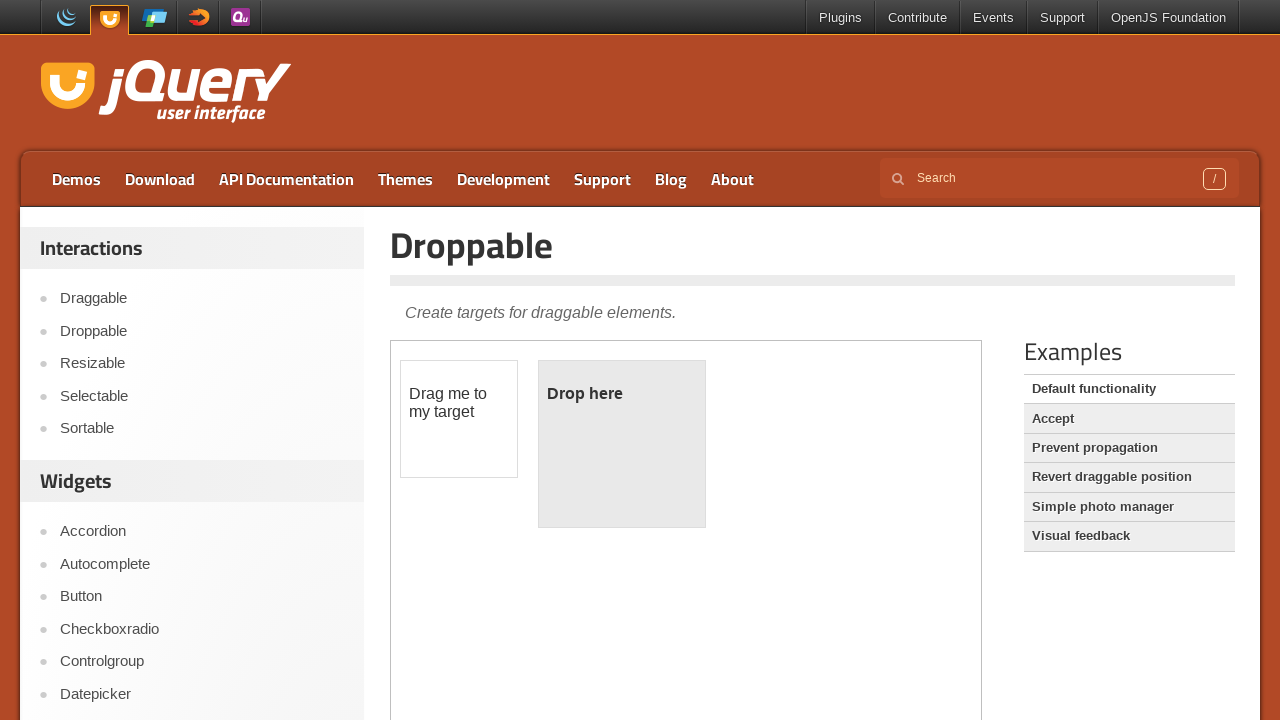

Located droppable element with id 'droppable'
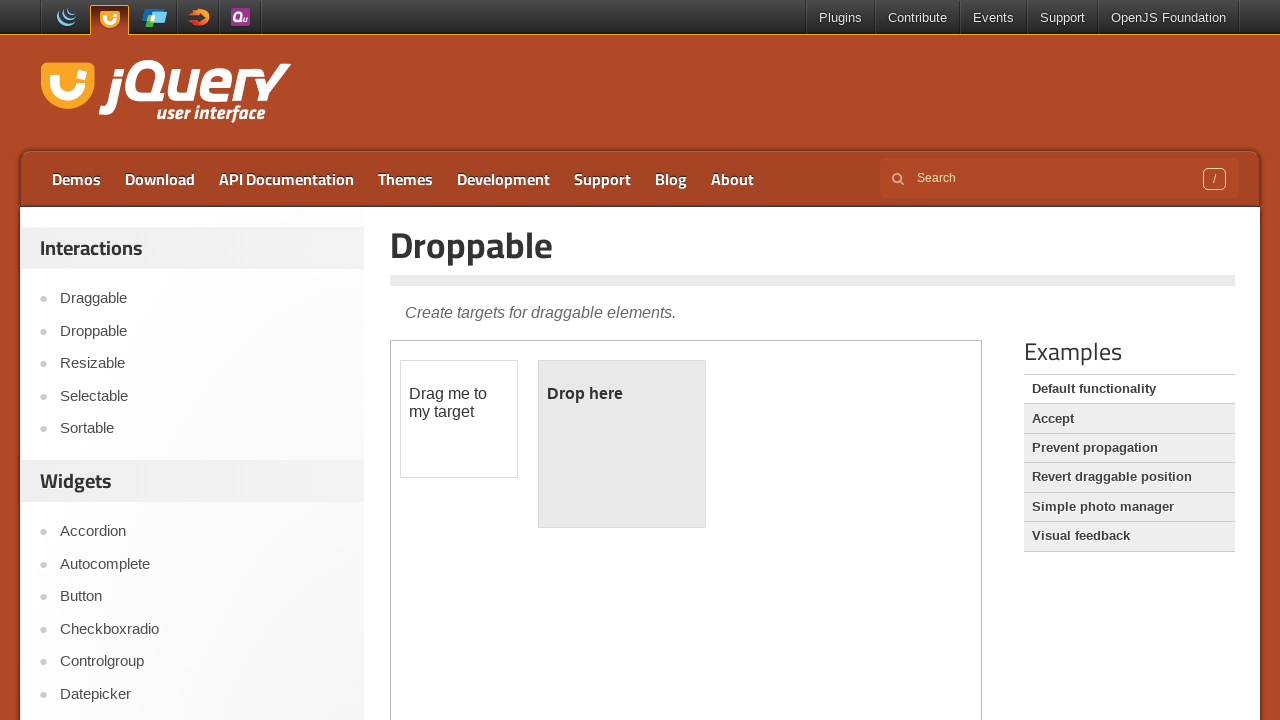

Hovered over draggable element at (459, 419) on xpath=//iframe >> nth=0 >> internal:control=enter-frame >> #draggable
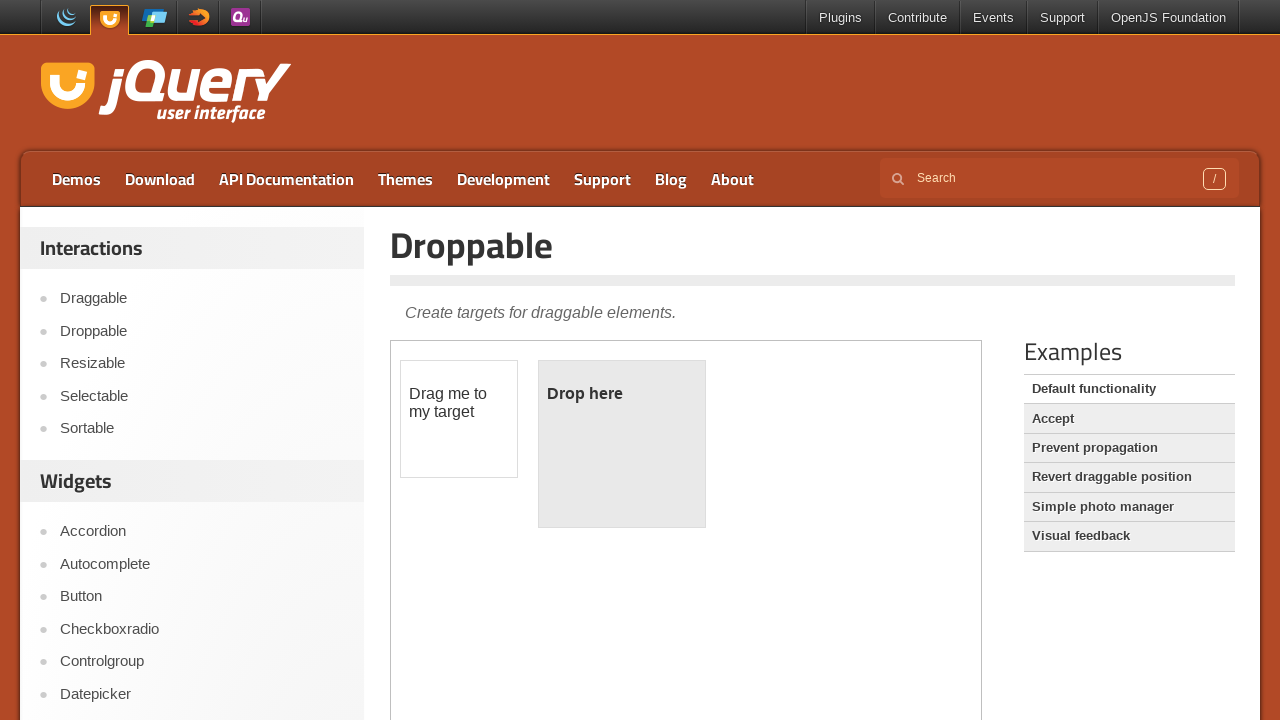

Pressed and held mouse button down on draggable element at (459, 419)
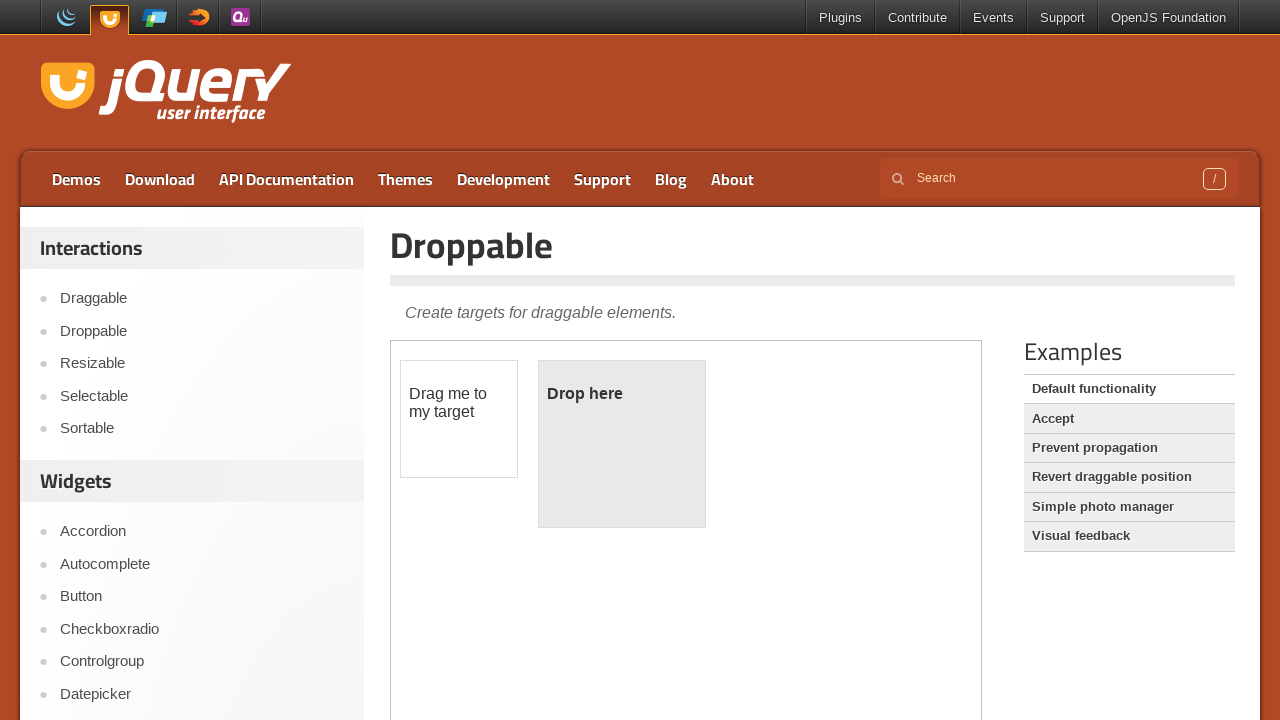

Moved mouse to droppable element while holding button at (622, 444) on xpath=//iframe >> nth=0 >> internal:control=enter-frame >> #droppable
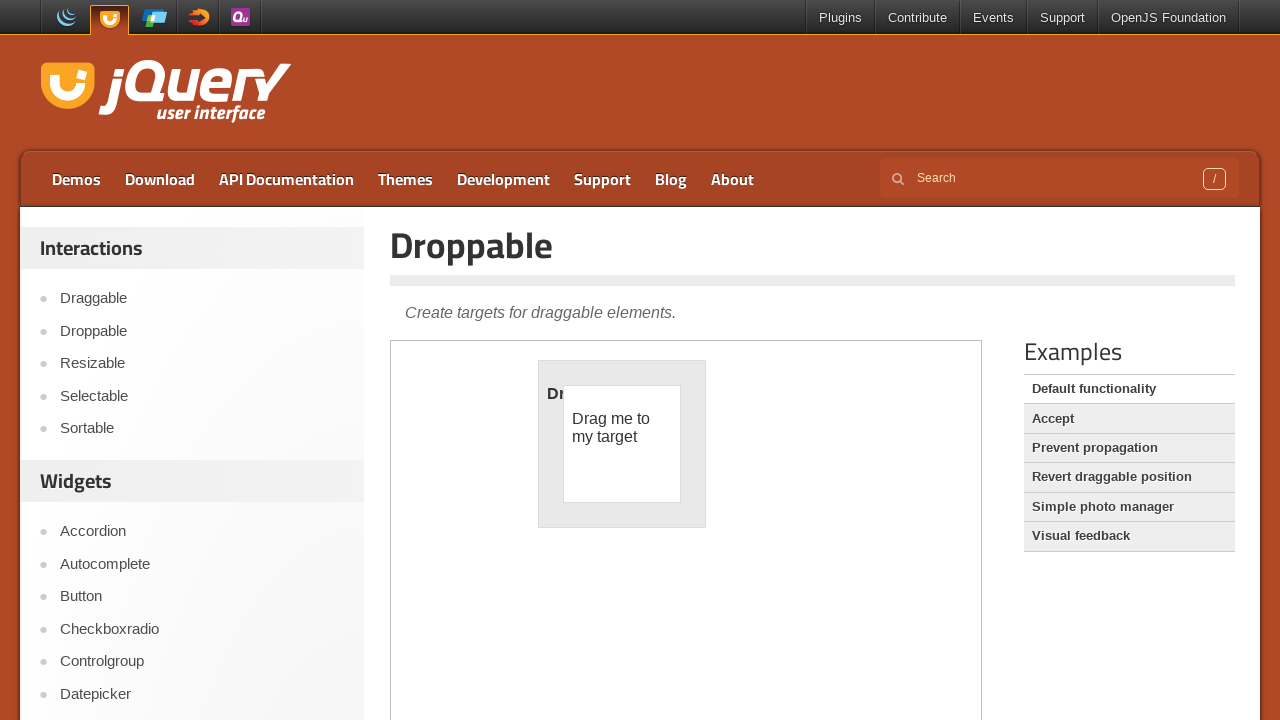

Released mouse button to complete drag-and-drop operation at (622, 444)
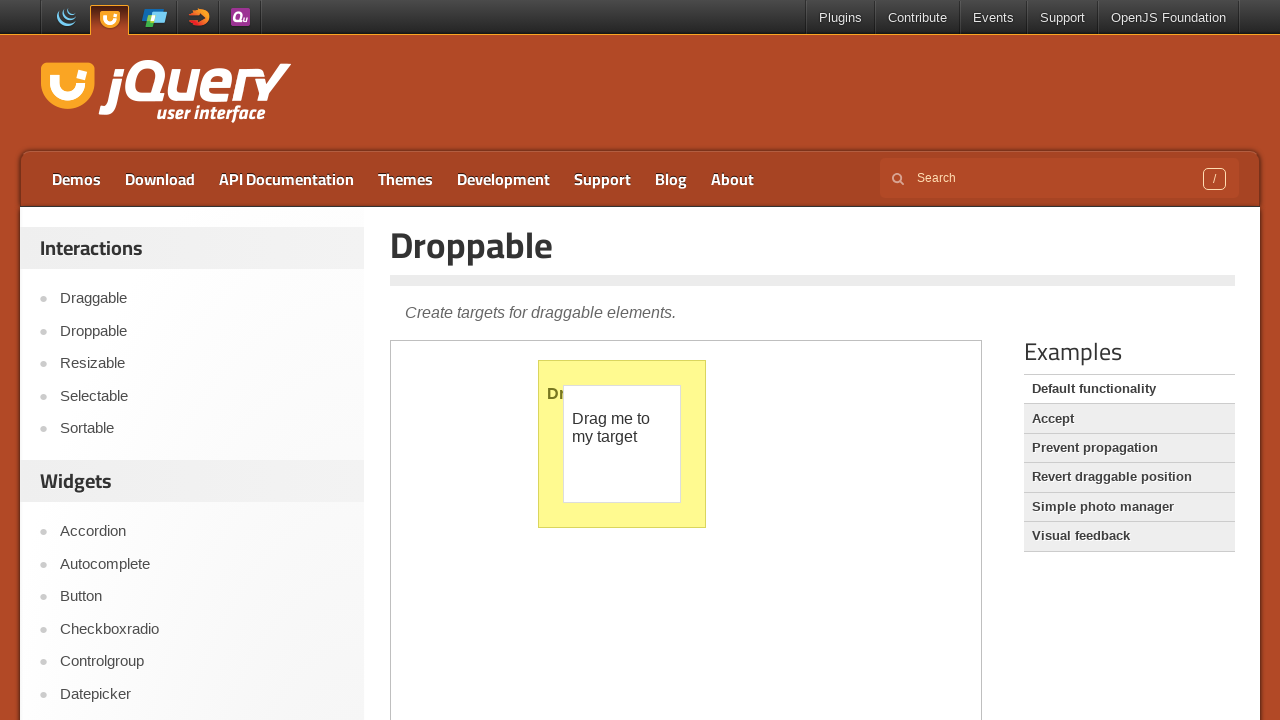

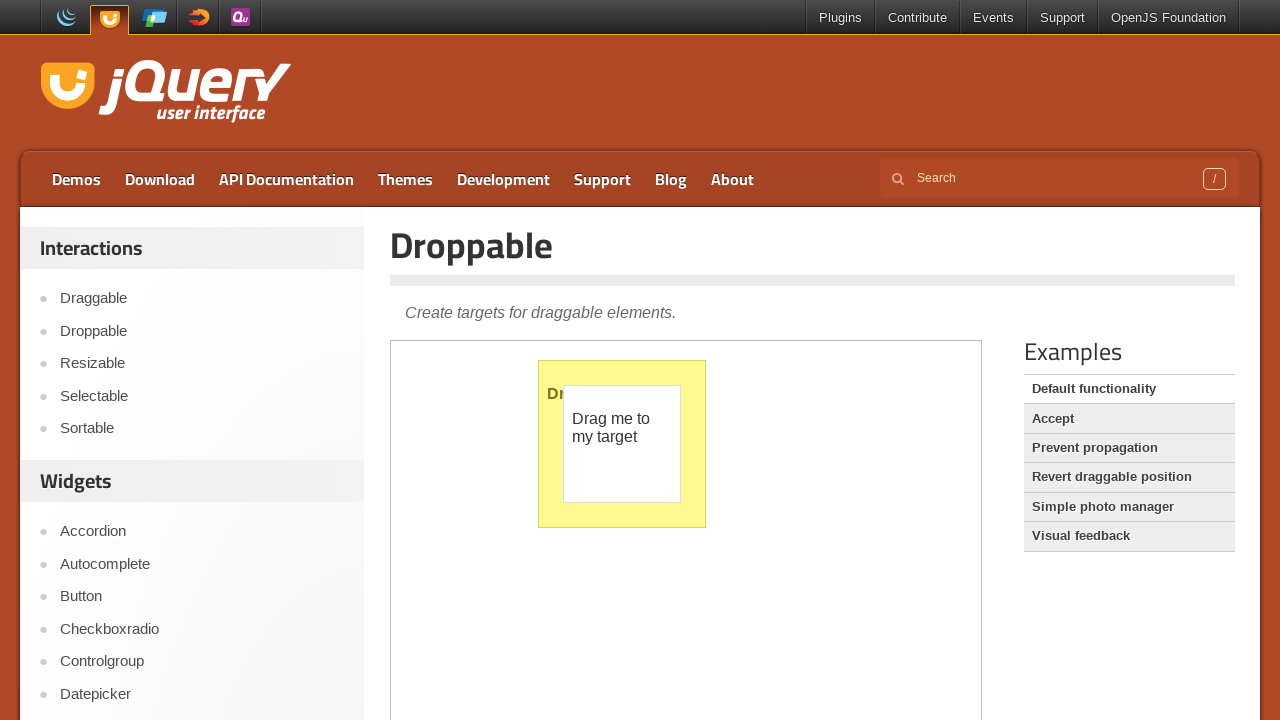